Navigates to the Automation Practice page and verifies that footer navigation links are present on the page

Starting URL: https://rahulshettyacademy.com/AutomationPractice/

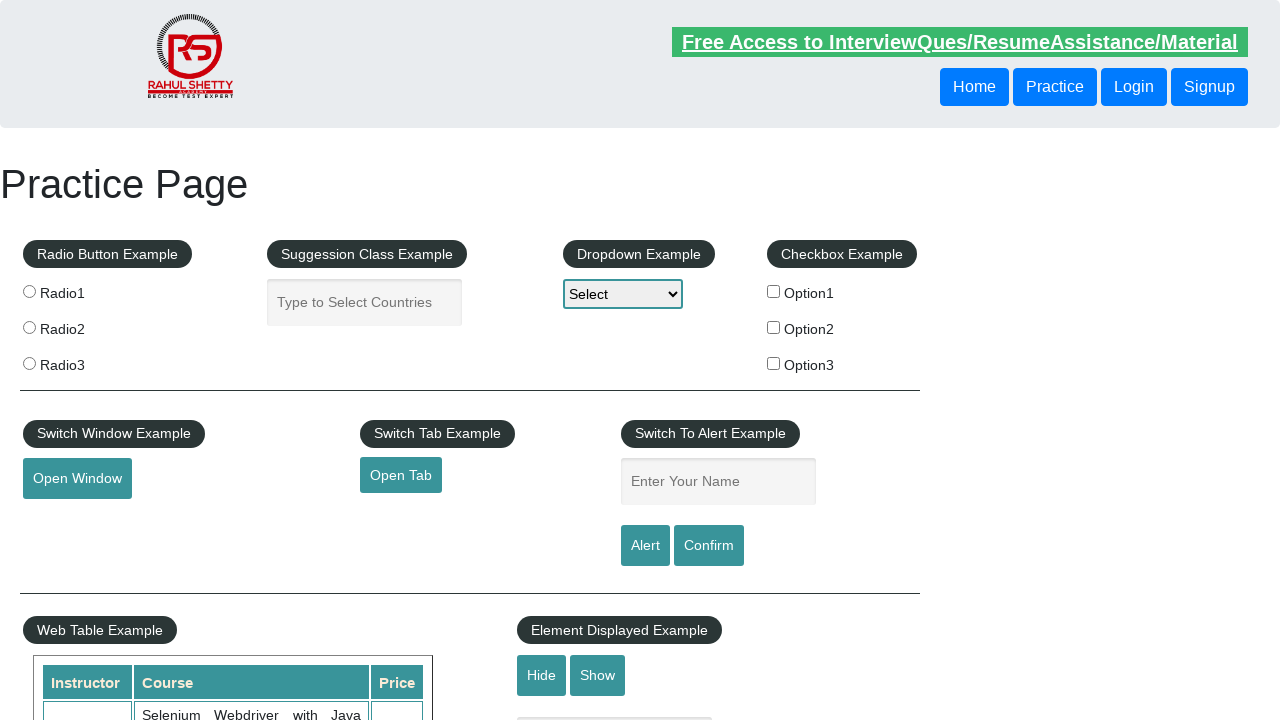

Navigated to Automation Practice page
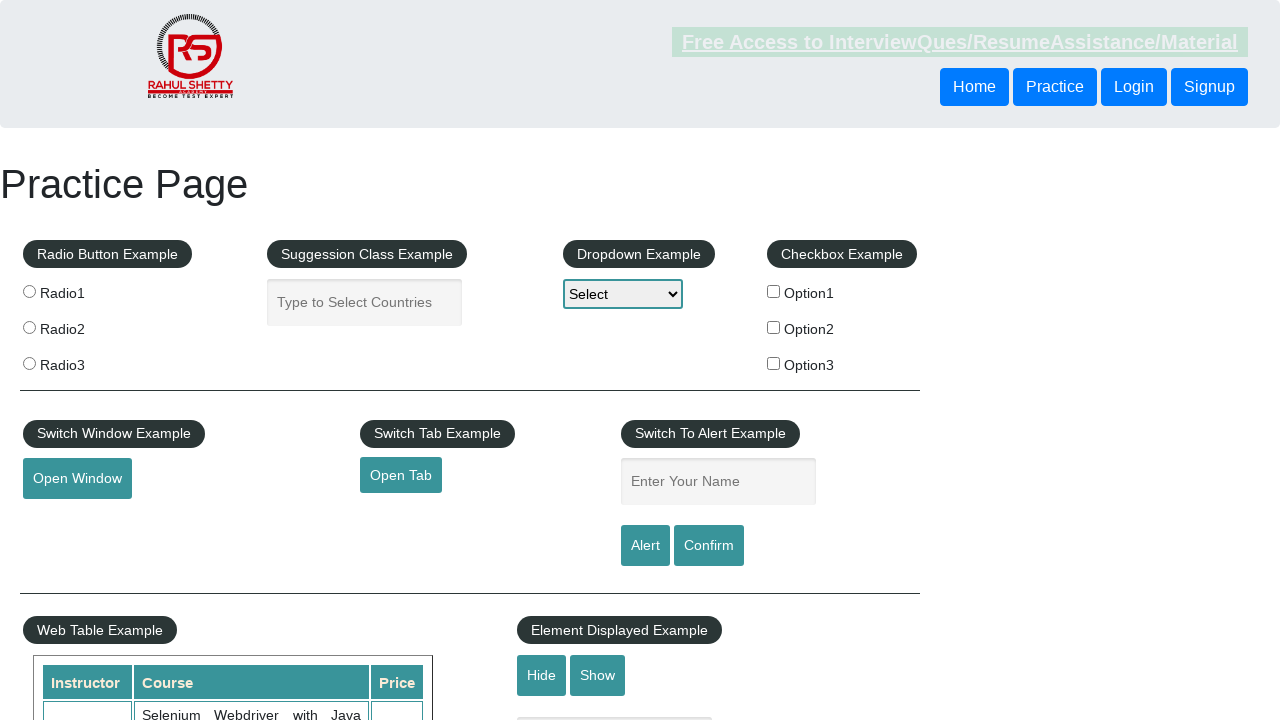

Footer navigation links loaded on the page
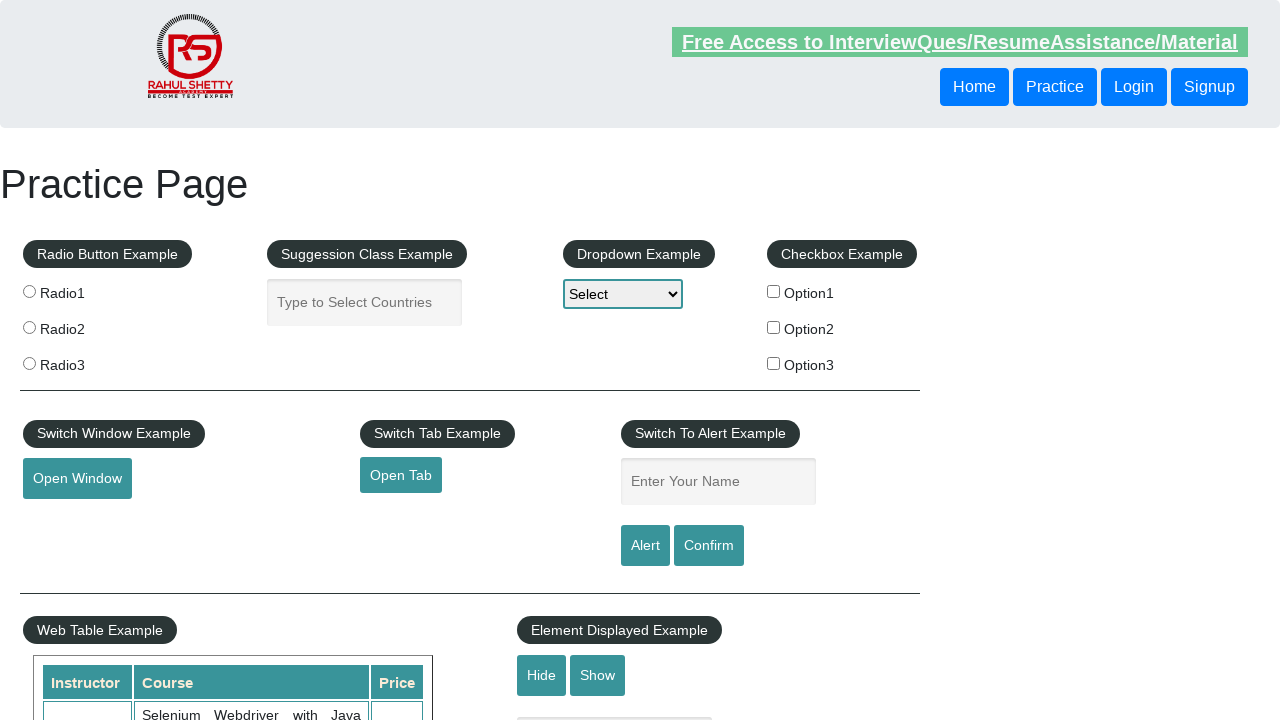

Located footer navigation link elements
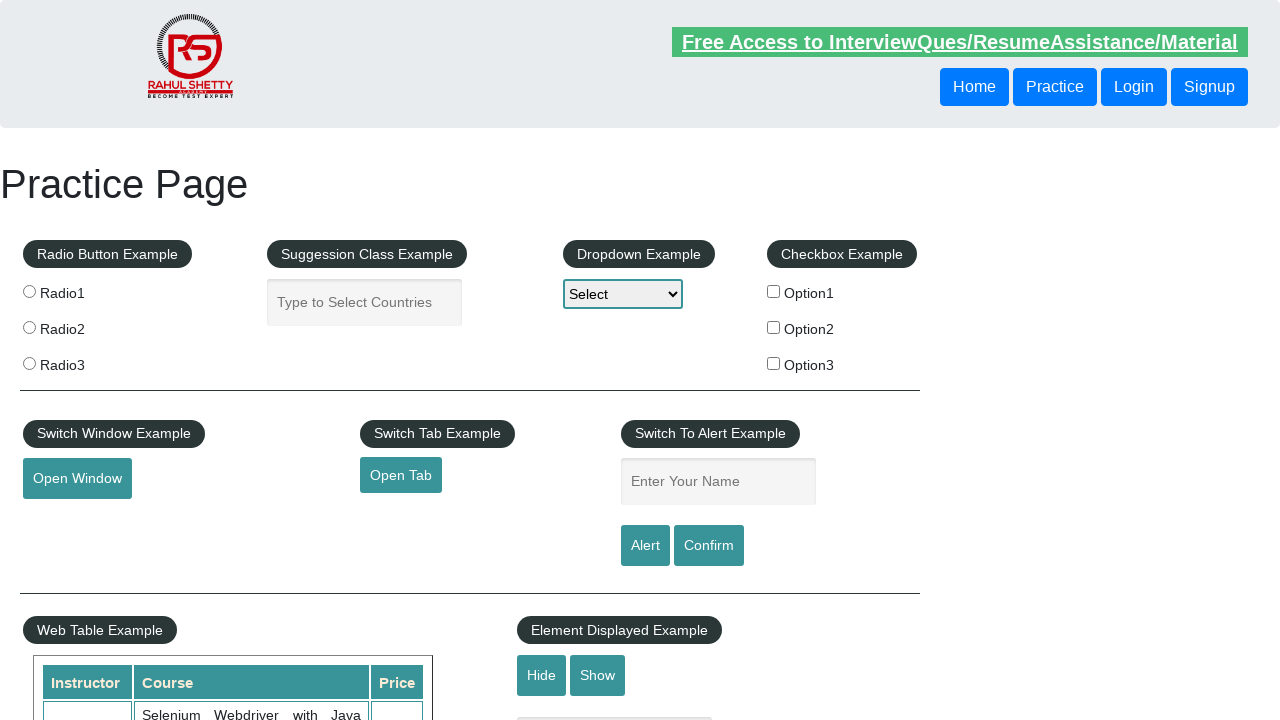

Verified that footer navigation links are present on the page
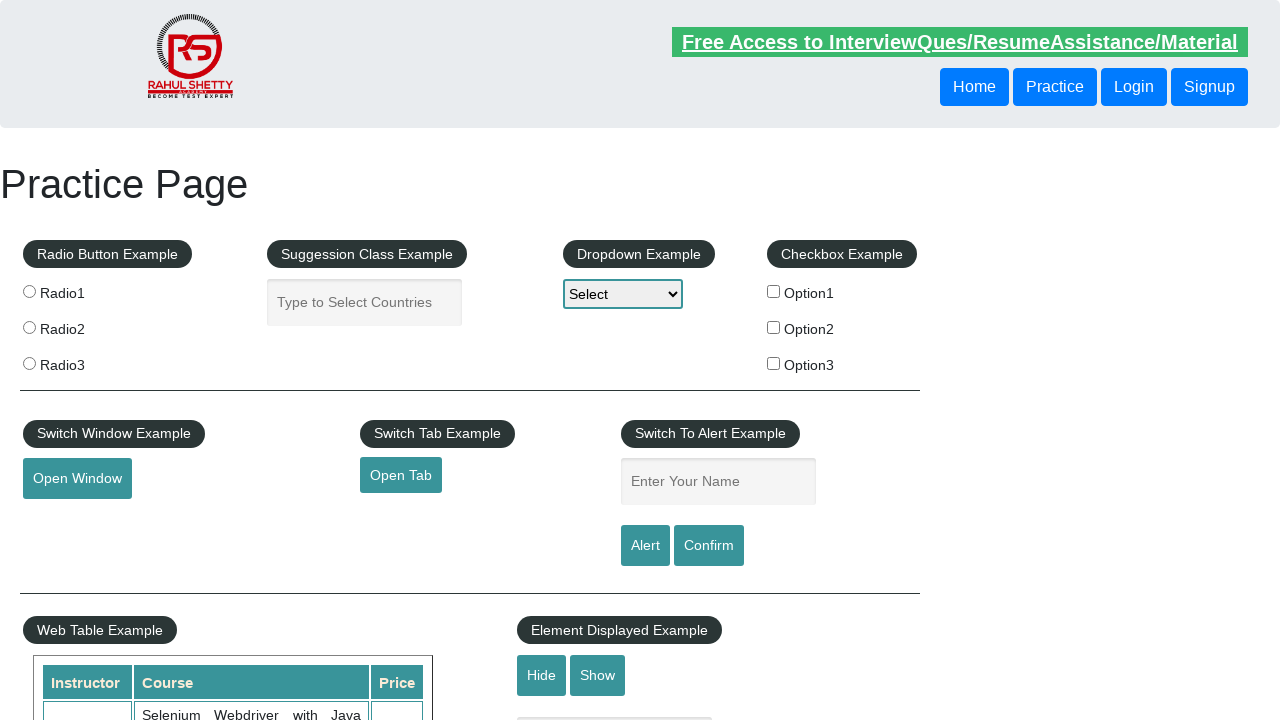

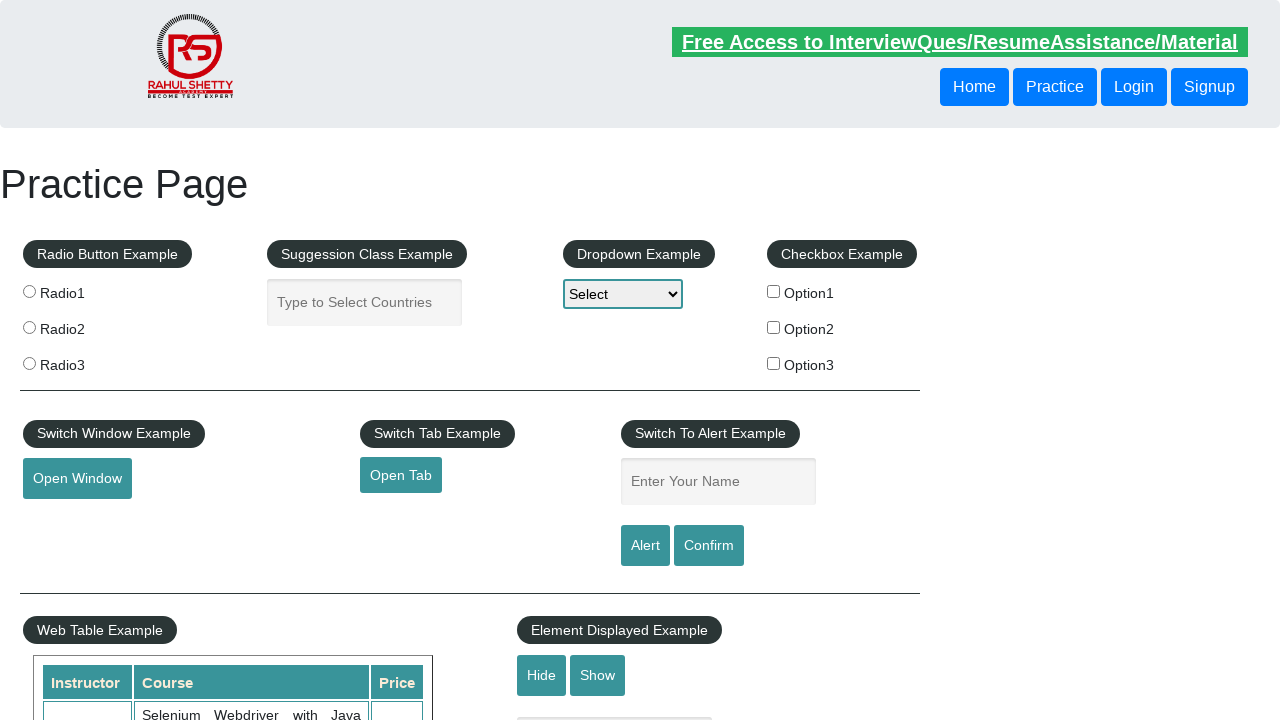